Tests login form validation by attempting to submit with only password field filled, verifying that email validation message appears

Starting URL: https://automationexercise.com/

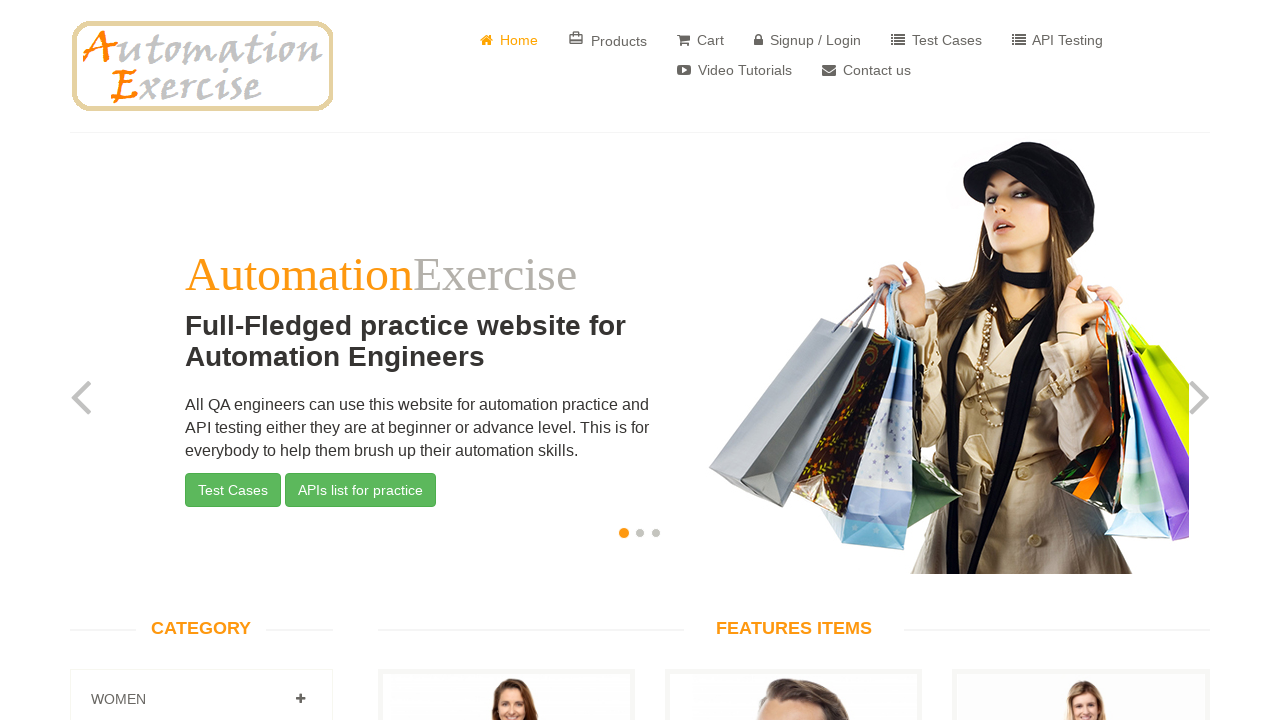

Clicked 'Signup / Login' link in the menu at (808, 40) on text=Signup / Login
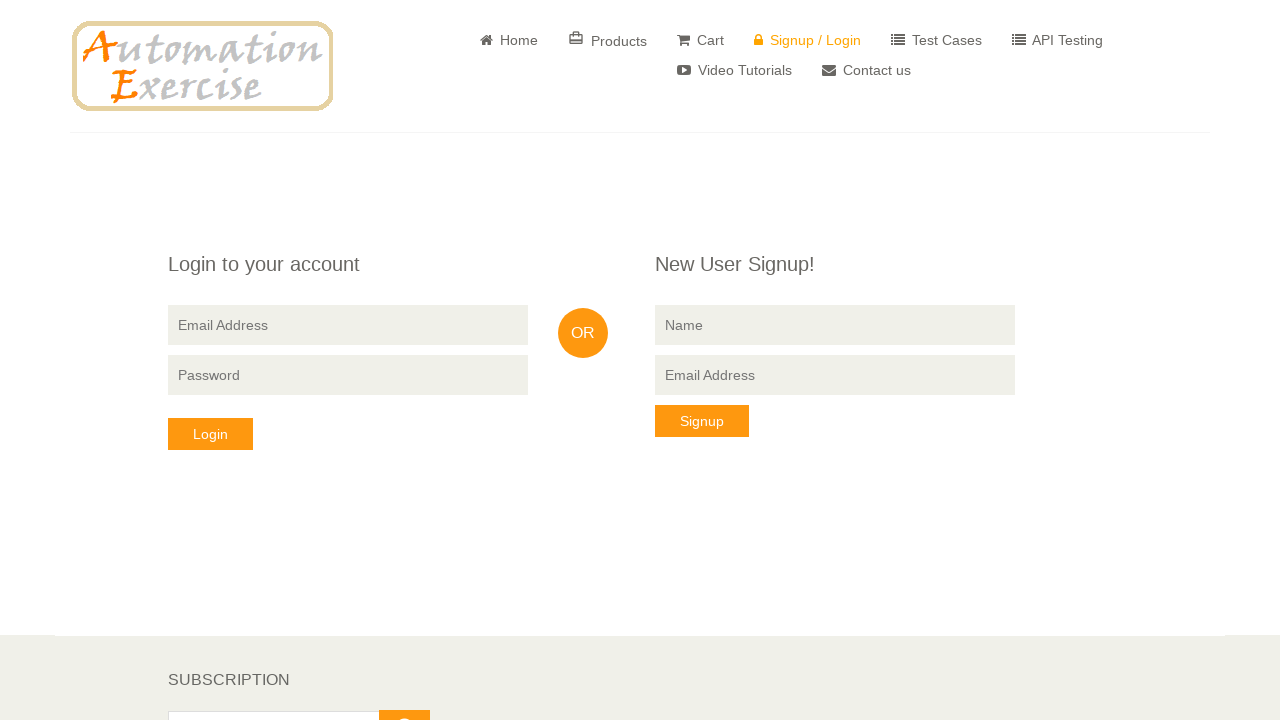

Login page loaded (networkidle)
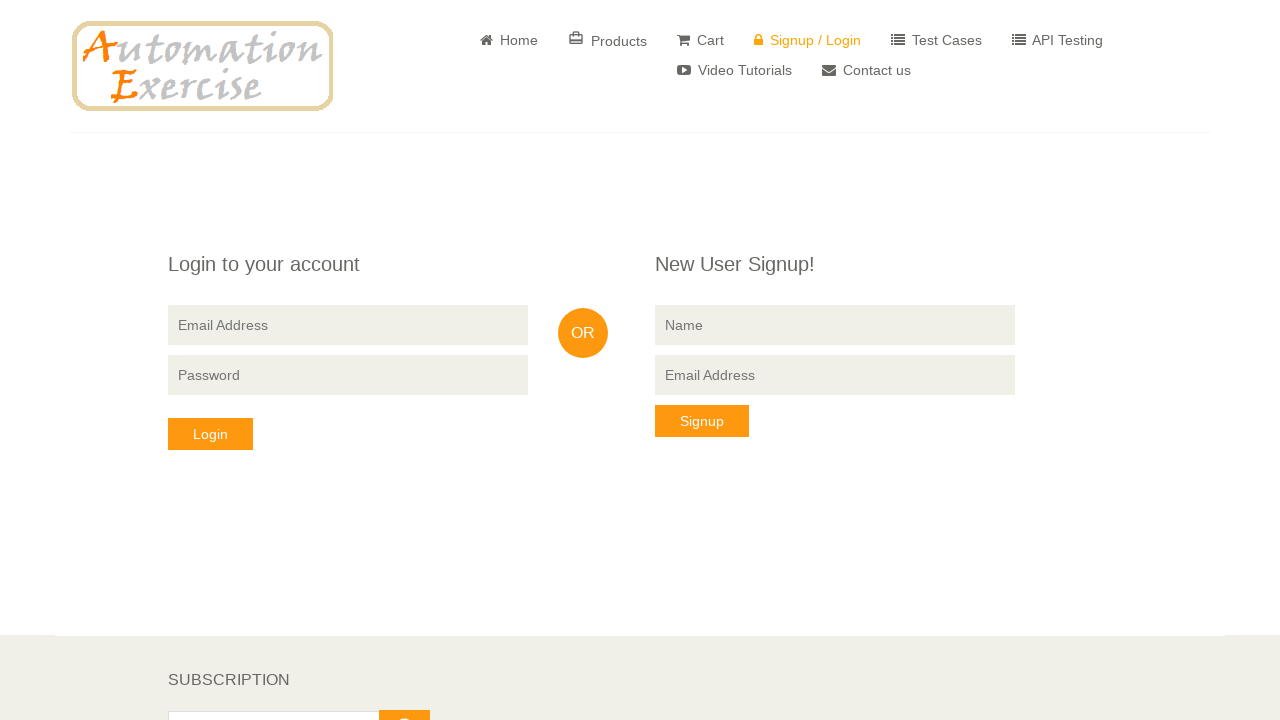

Filled password field with '12345678' without entering email on [data-qa="login-password"]
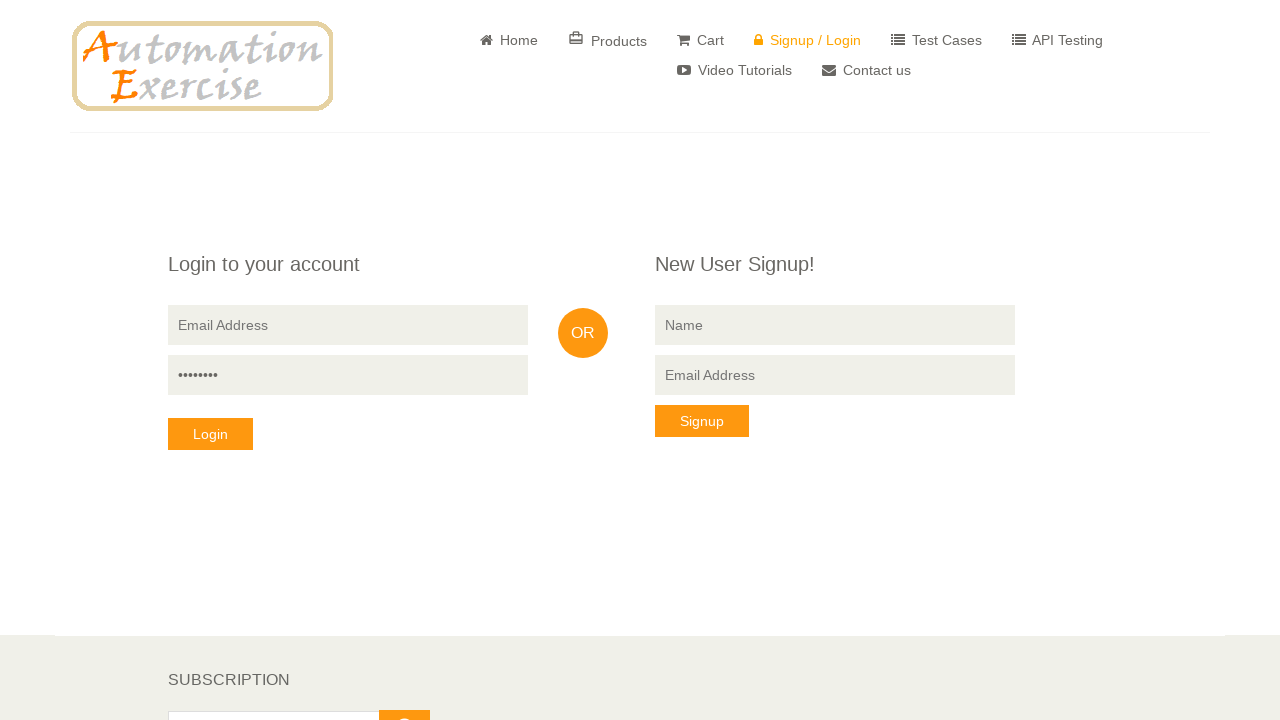

Clicked Login button to trigger form validation at (210, 434) on button:has-text('Login')
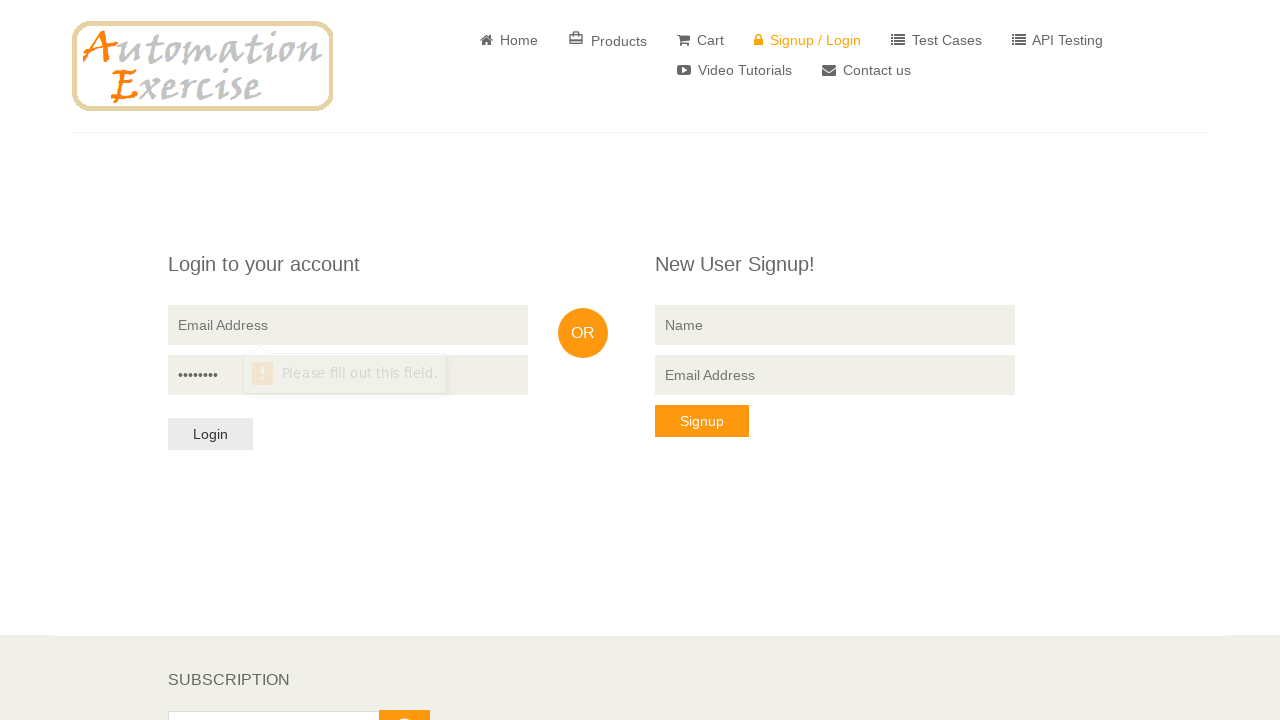

Waited 500ms for validation message to appear
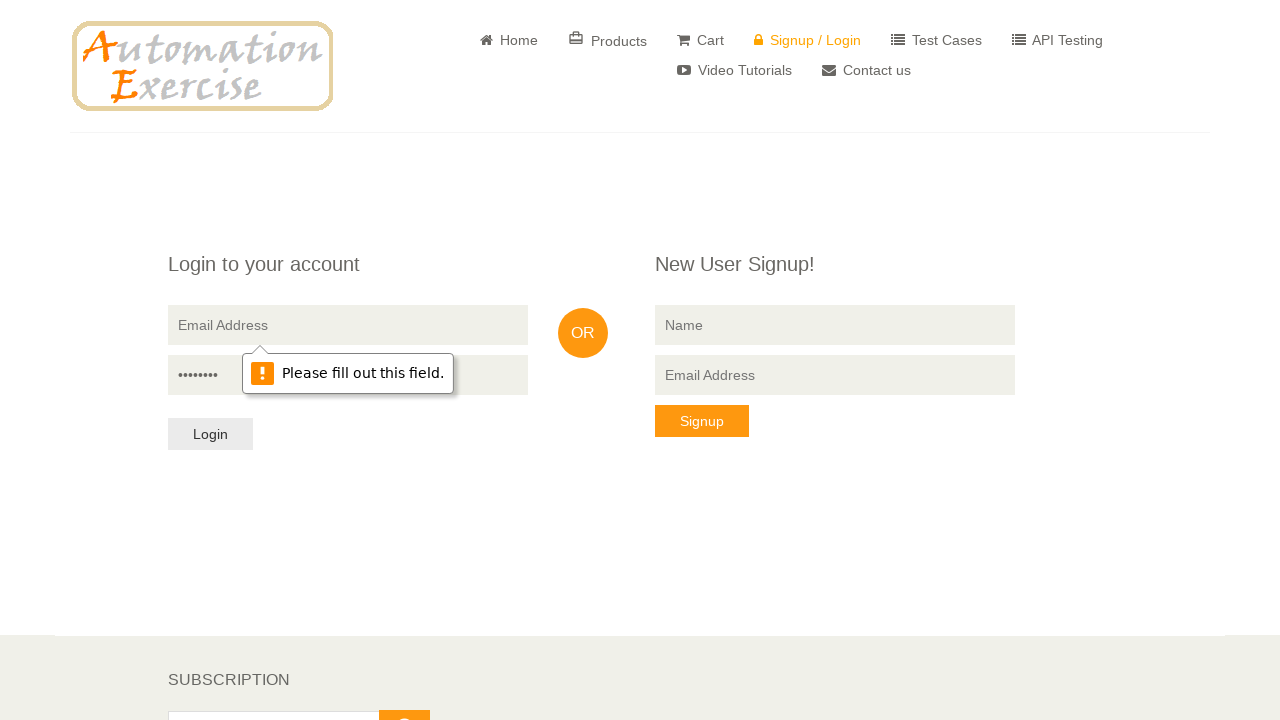

Verified email input field exists and email validation message appears
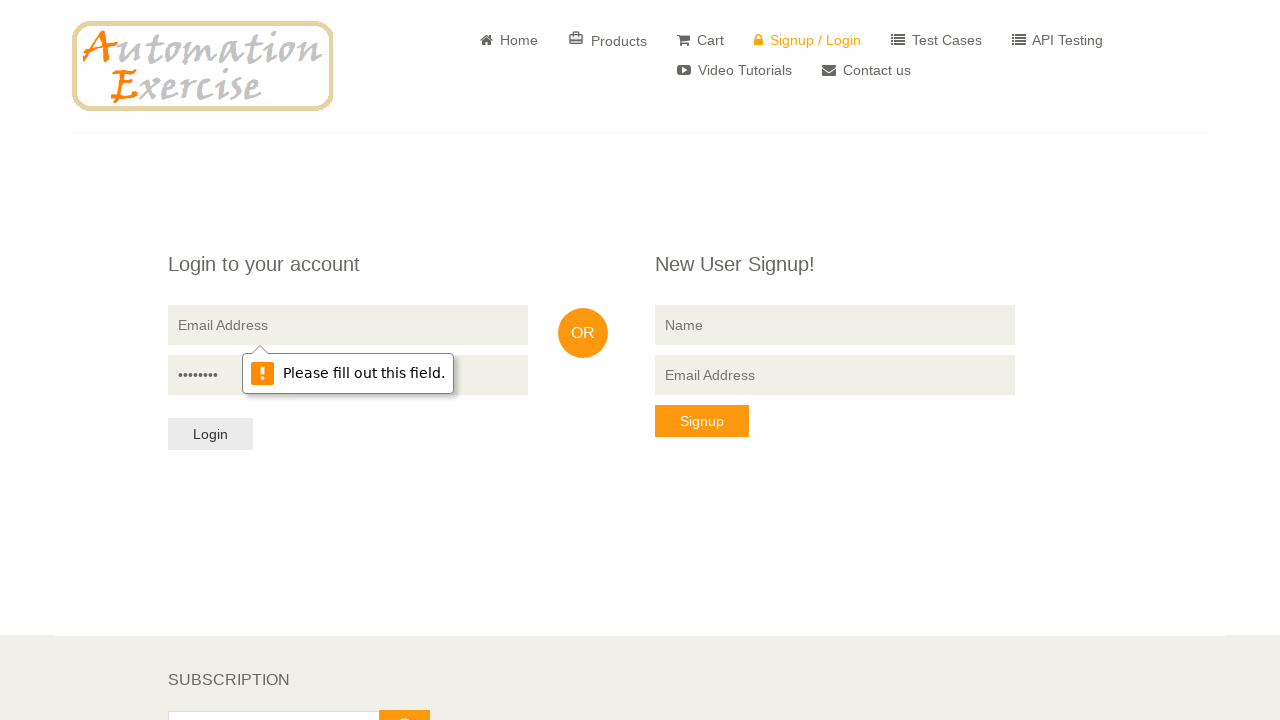

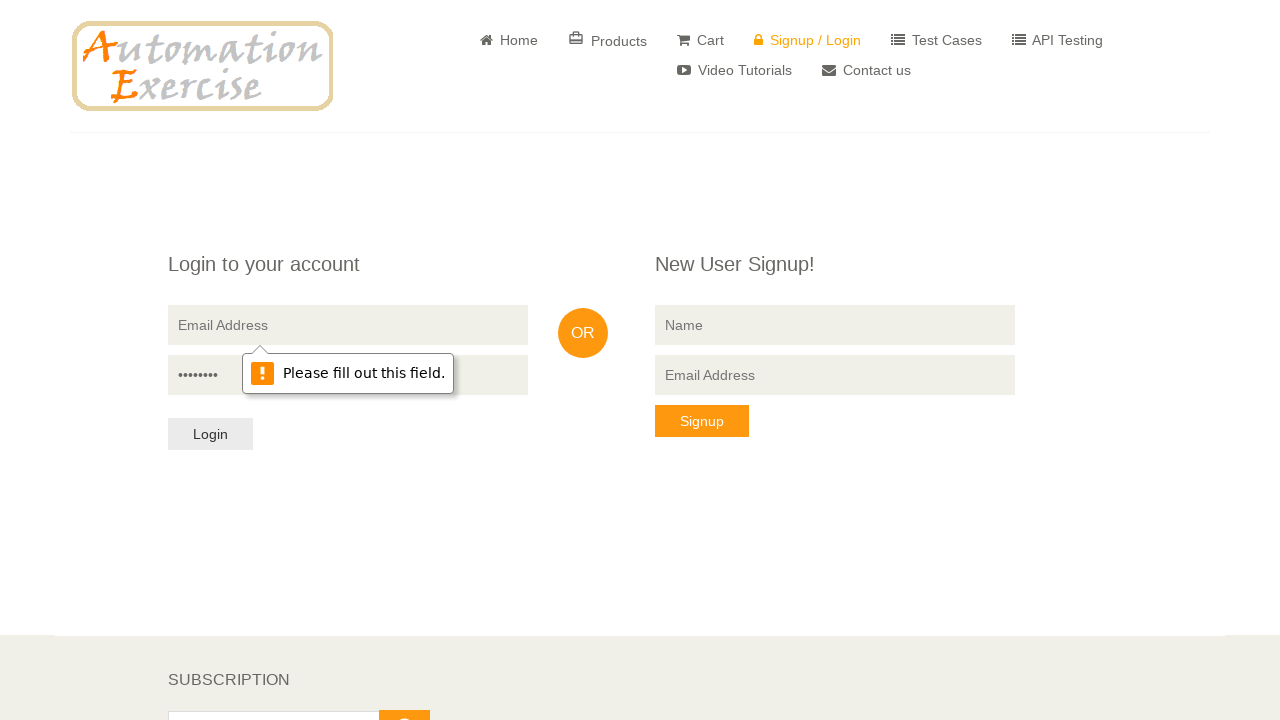